Tests form validation by submitting an empty login form and checking for validation error messages

Starting URL: https://d3d1a12e.smartpos-web.pages.dev/login

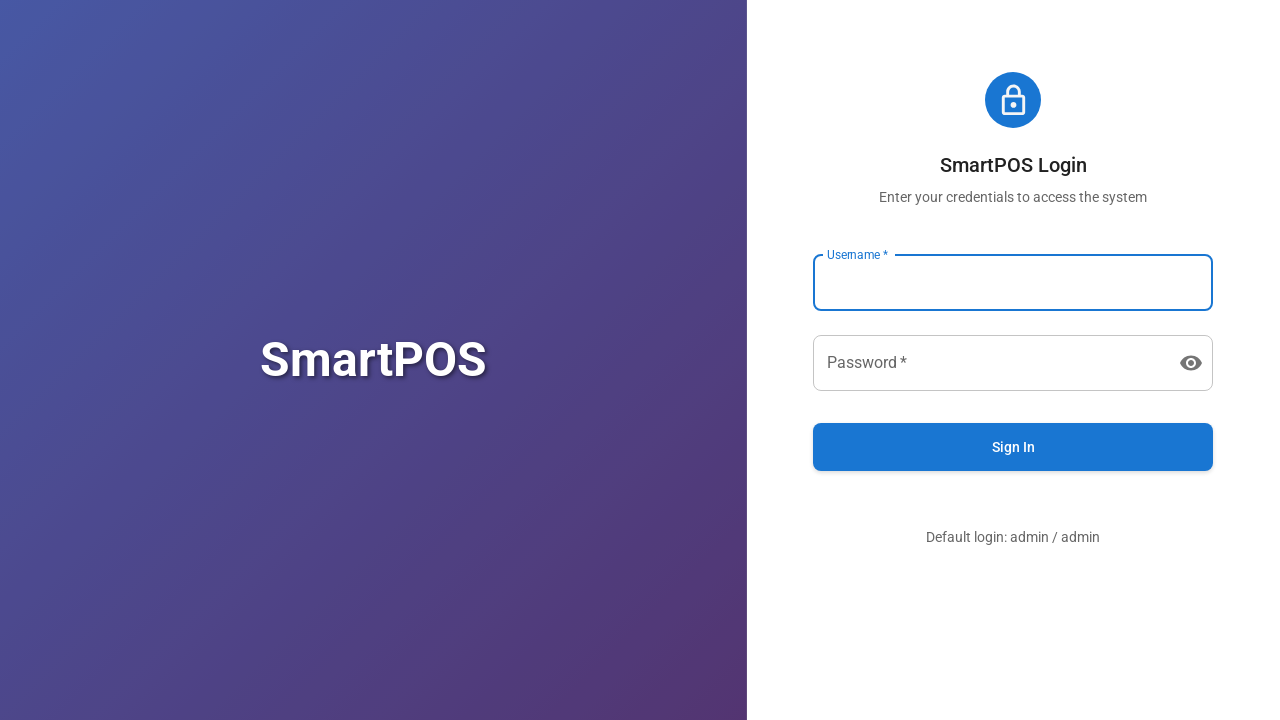

Waited for page to fully load (networkidle)
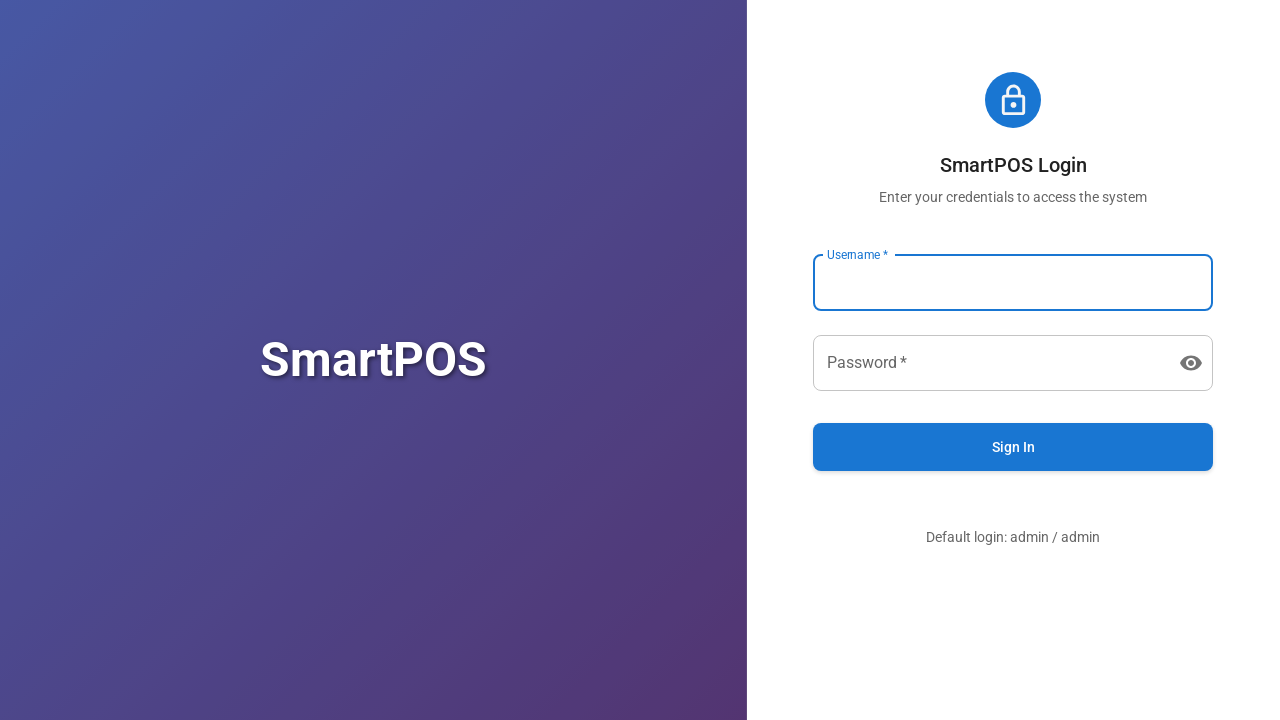

Clicked submit button with empty form fields at (1013, 447) on button[type="submit"]
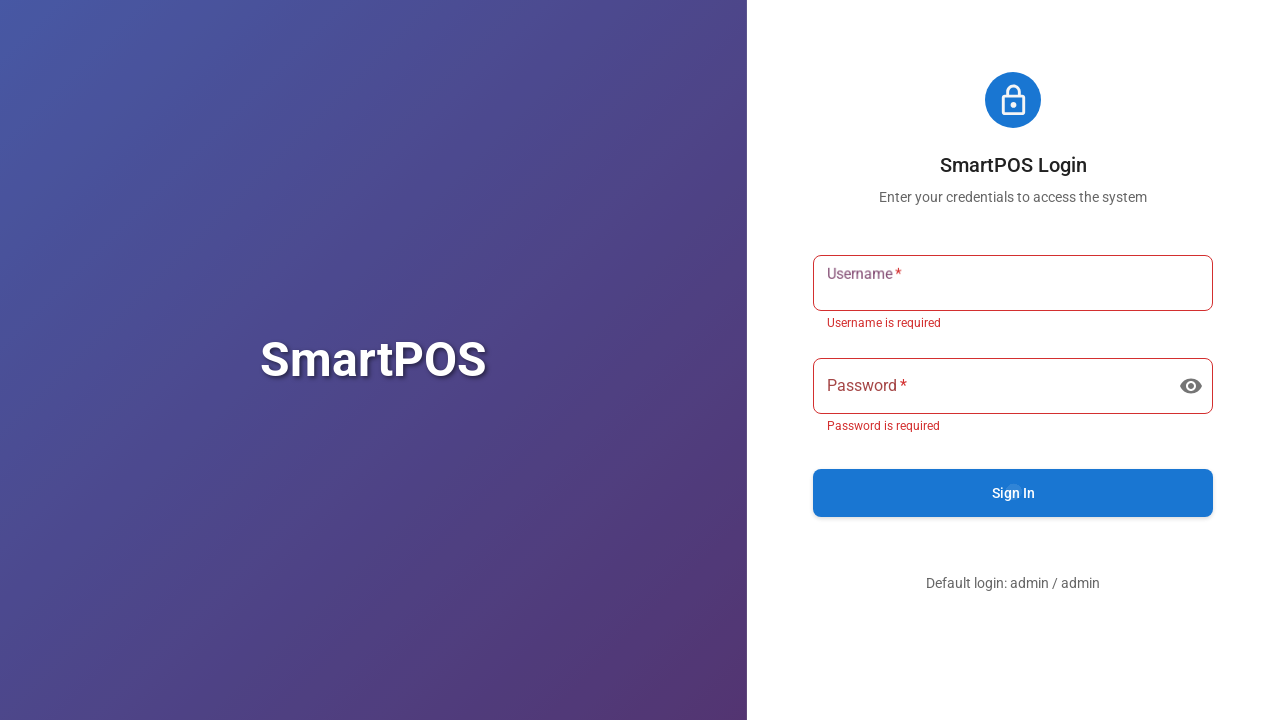

Waited for validation to process
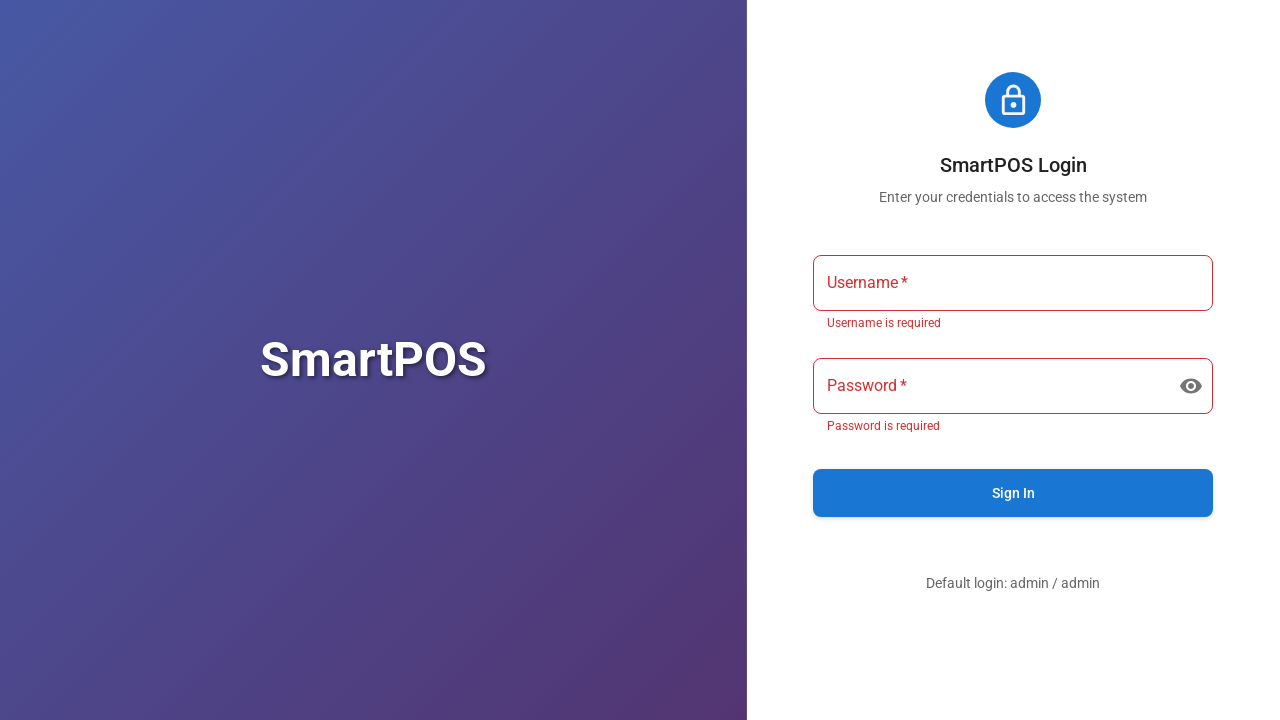

Validation error messages are now visible
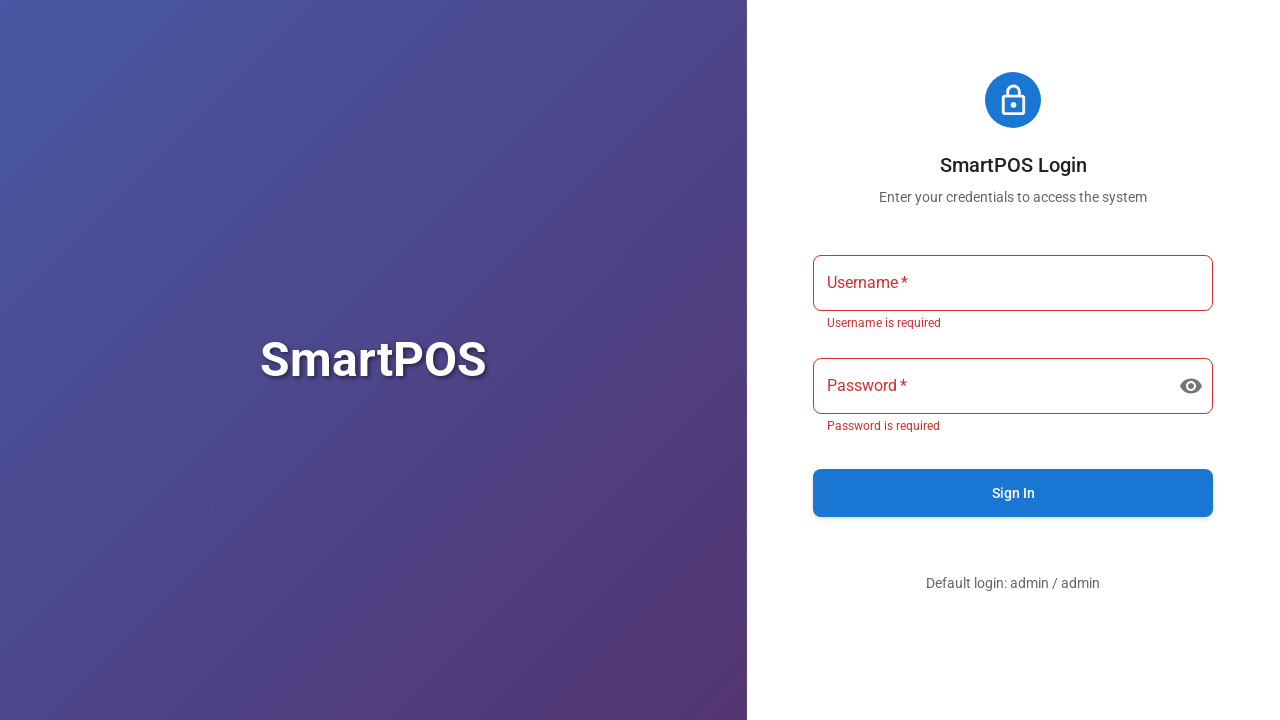

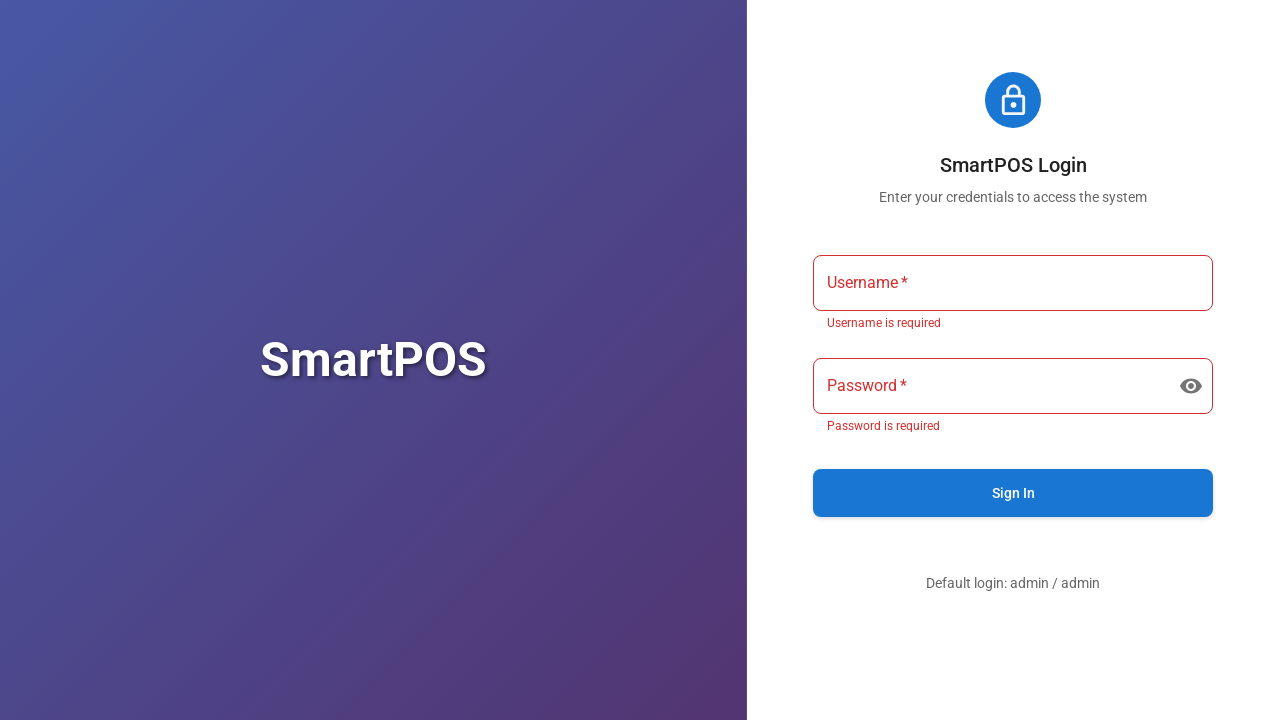